Tests JavaScript alert handling by interacting with confirm and prompt dialogs, accepting/dismissing them and entering text

Starting URL: https://the-internet.herokuapp.com/javascript_alerts

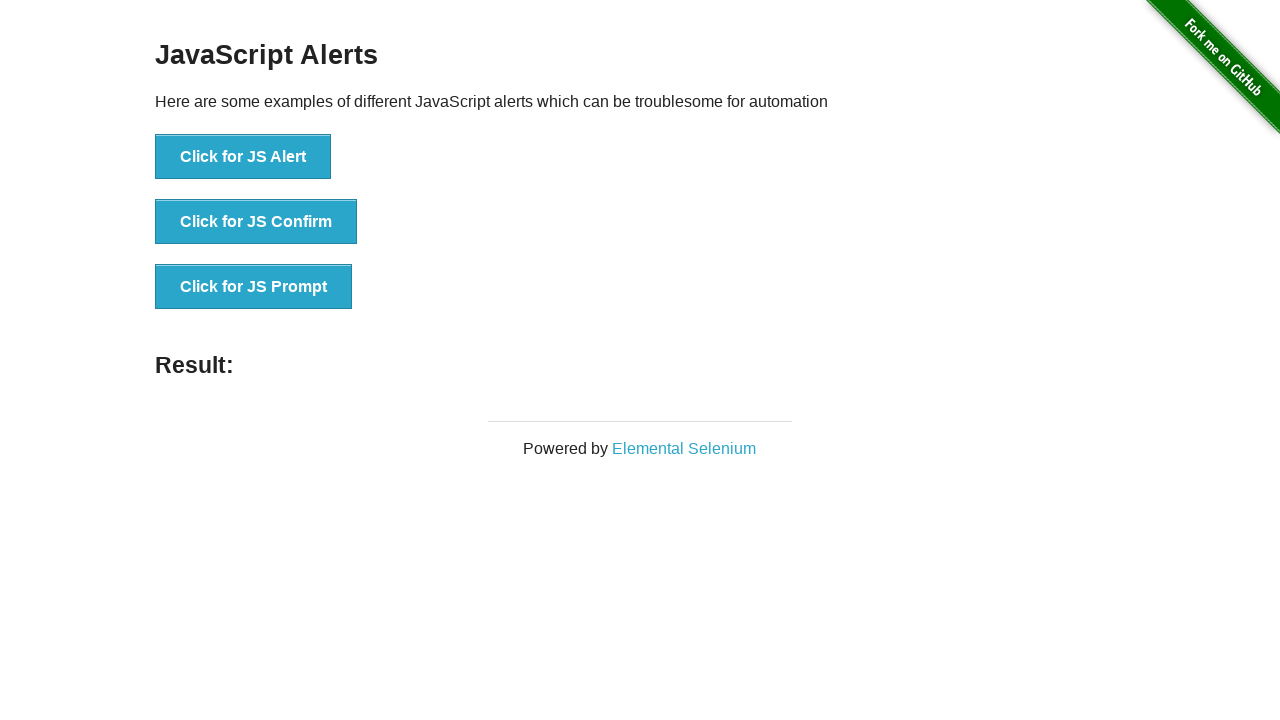

Clicked JS Confirm button at (256, 222) on xpath=//button[normalize-space()='Click for JS Confirm']
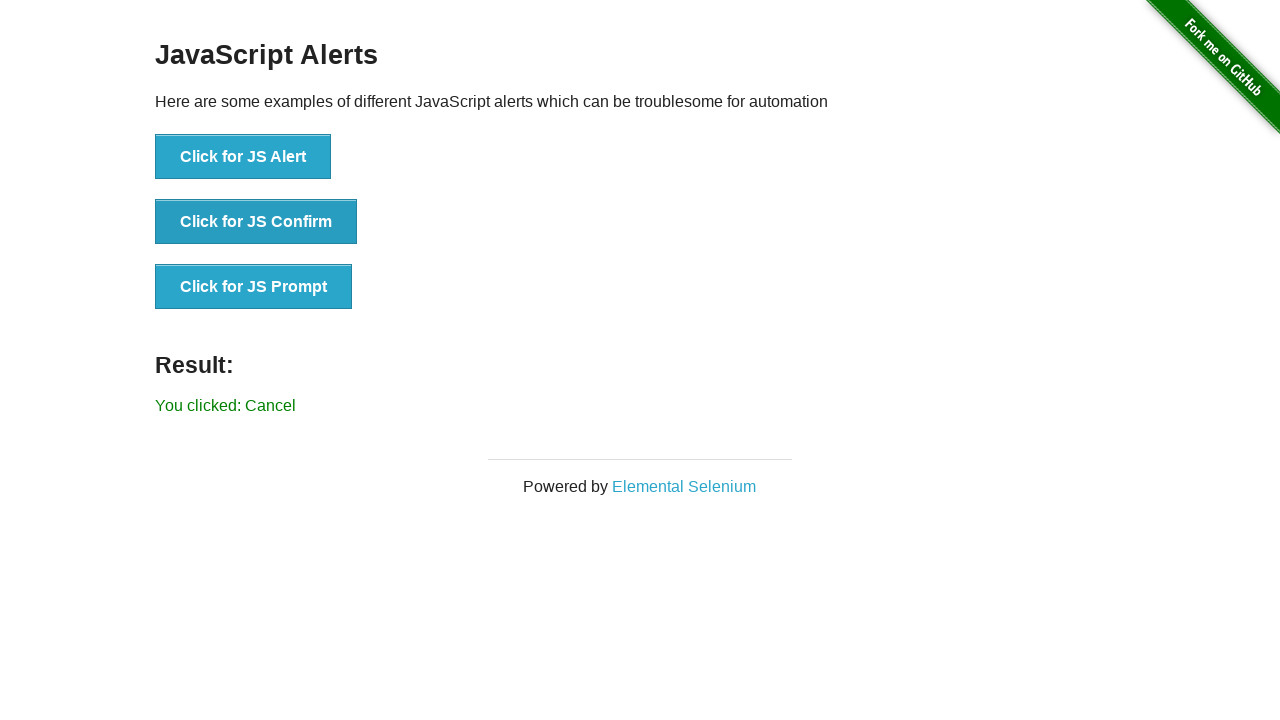

Accepted the confirm dialog
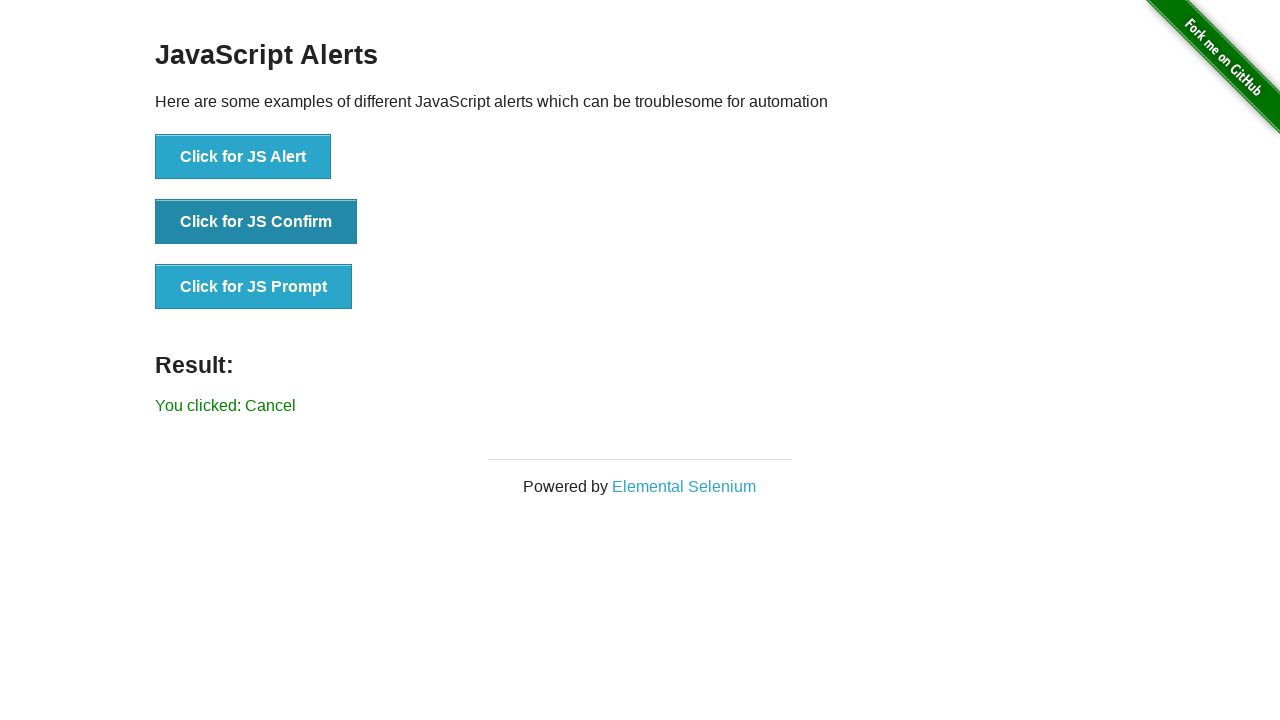

Clicked JS Confirm button again at (256, 222) on xpath=//button[normalize-space()='Click for JS Confirm']
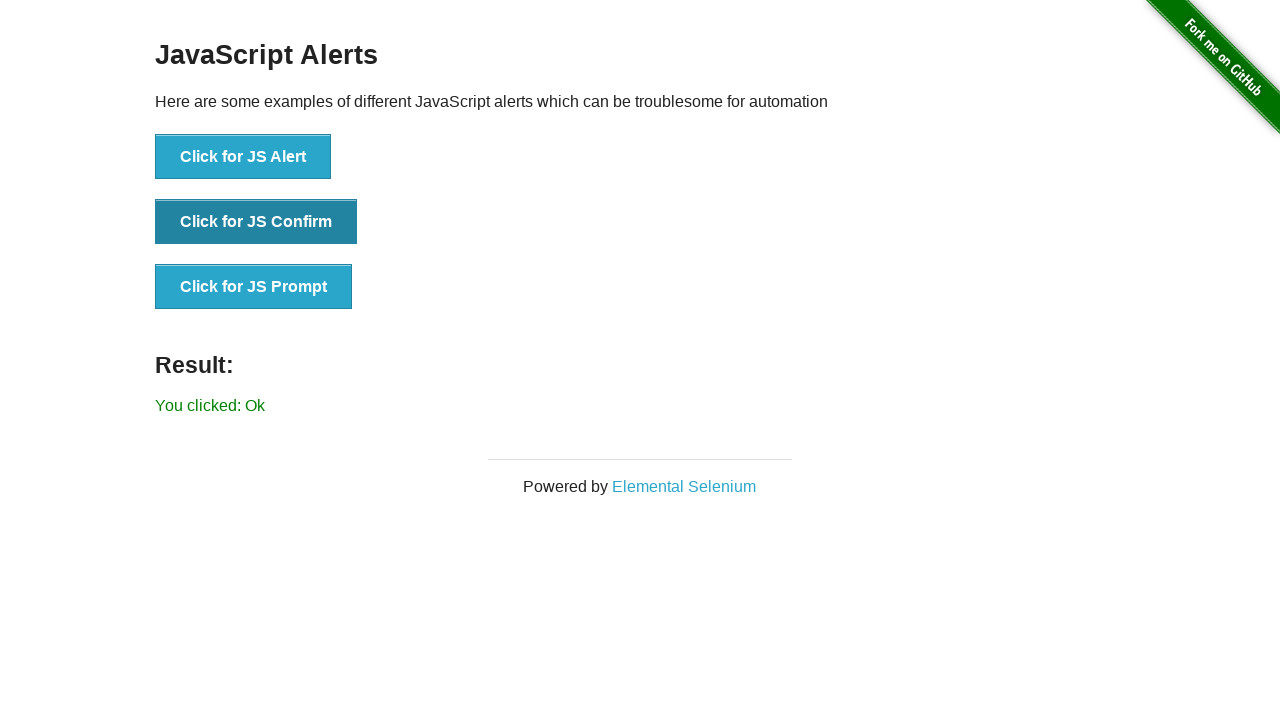

Dismissed the confirm dialog
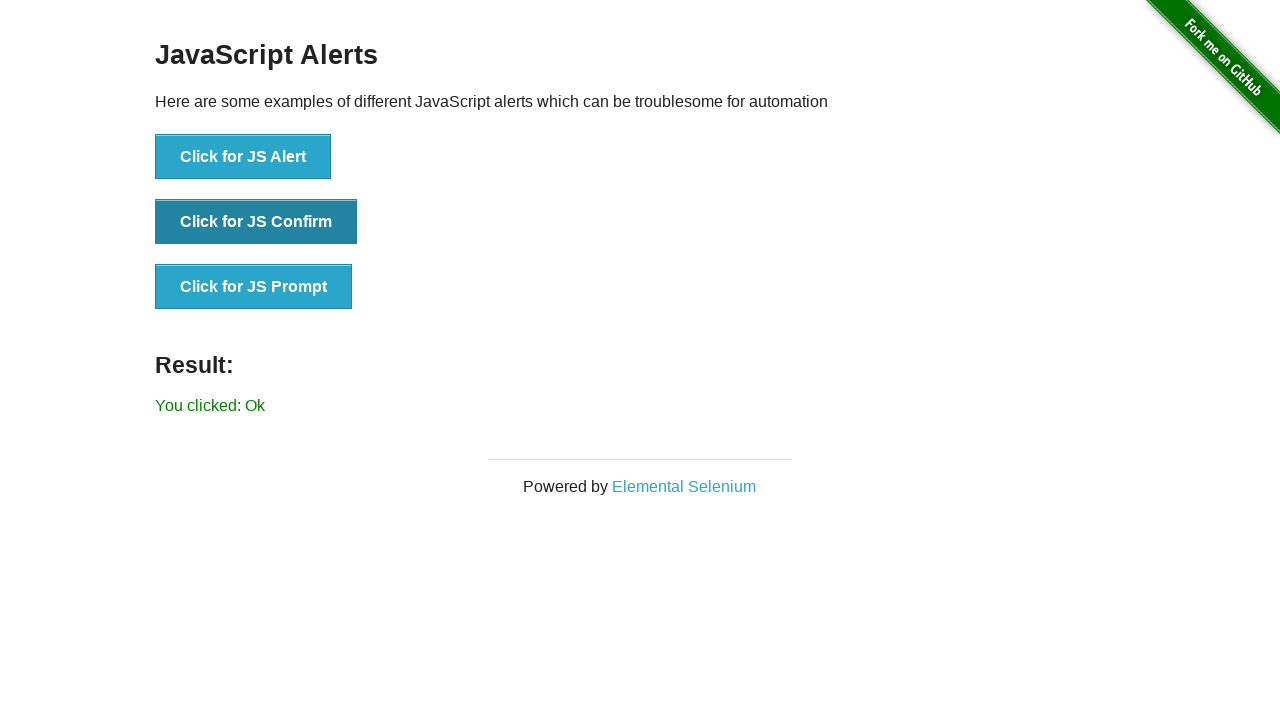

Set up prompt dialog handler to accept with text 'I am Back Selenium'
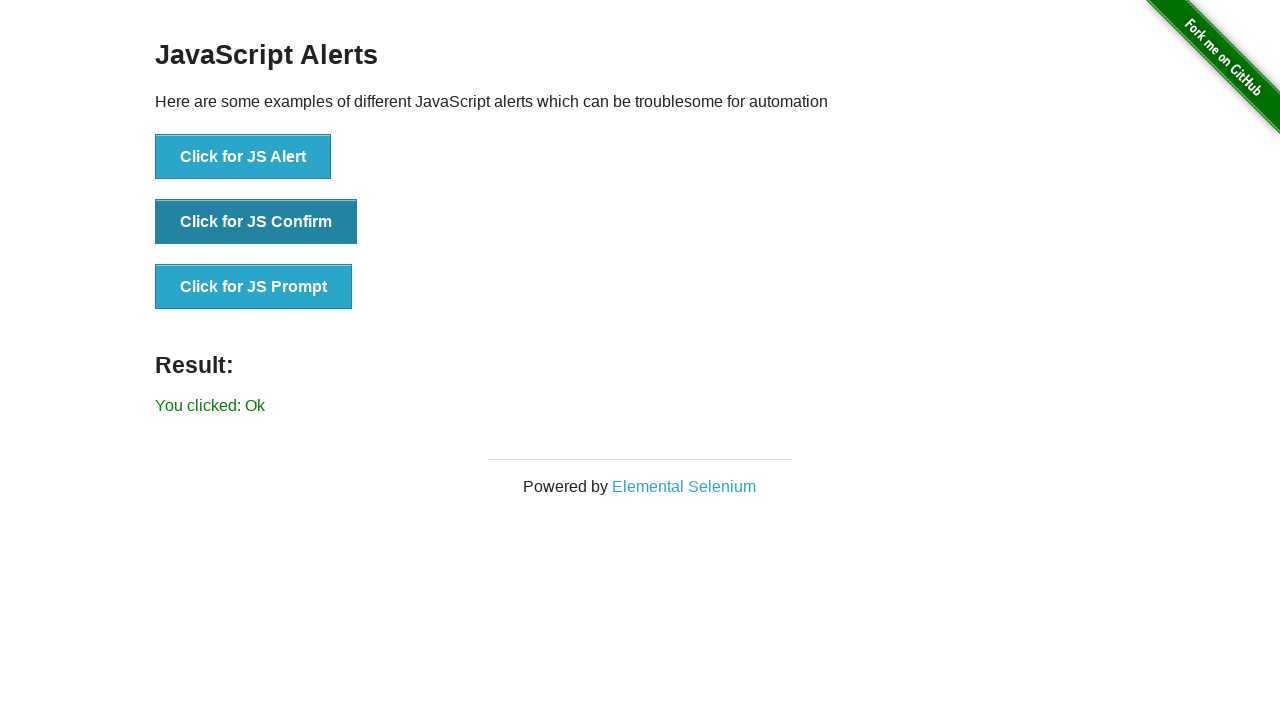

Clicked JS Prompt button and entered text in prompt dialog at (254, 287) on xpath=//button[normalize-space()='Click for JS Prompt']
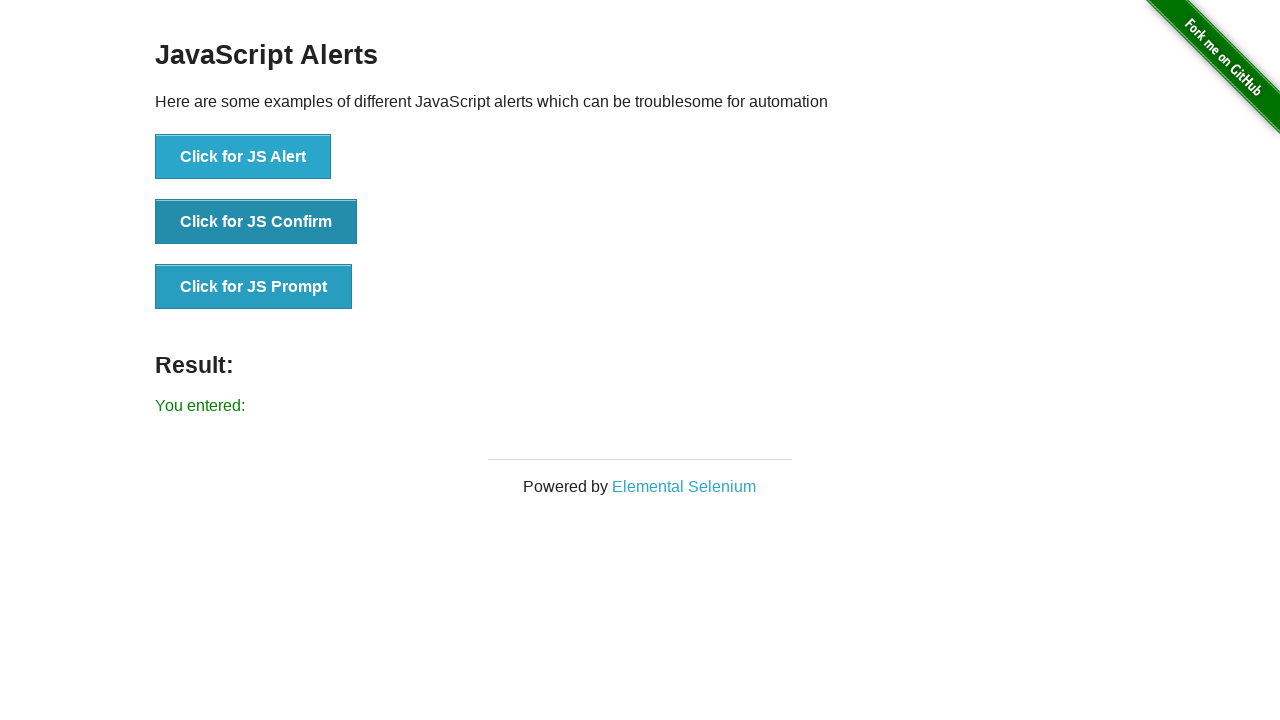

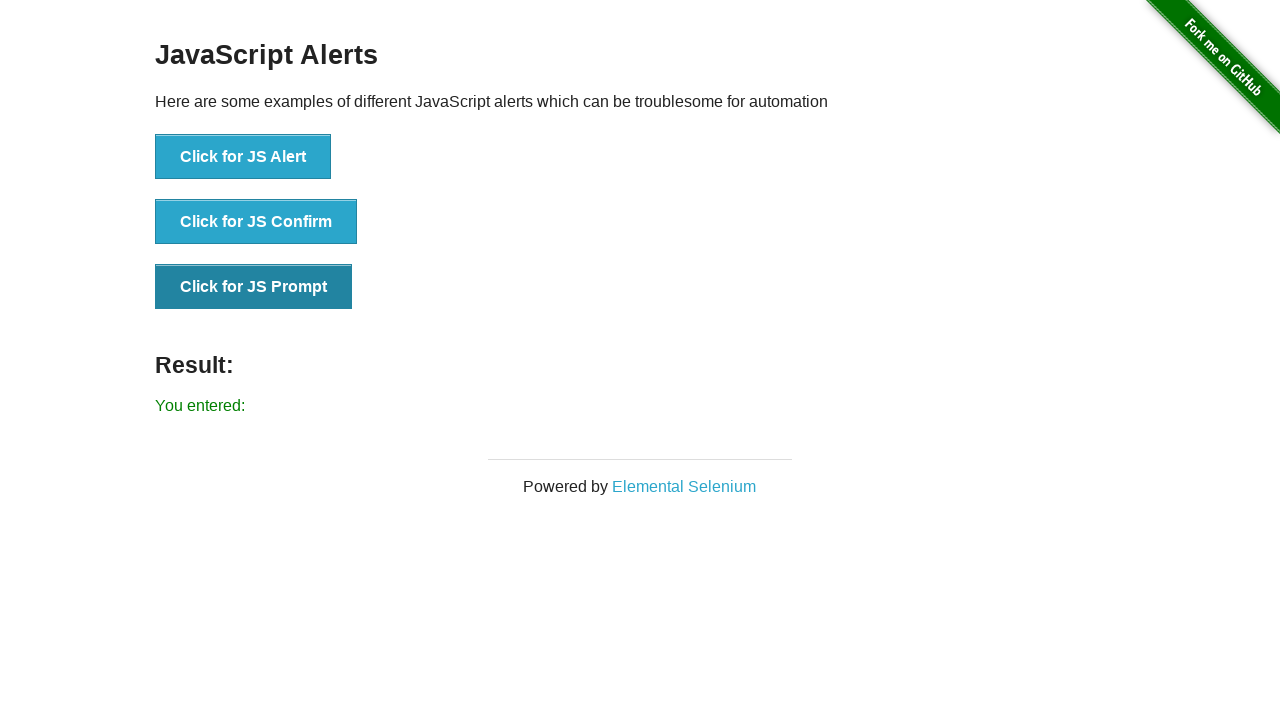